Opens search modal, types a query, then clears it using the X button

Starting URL: https://webdriver.io/

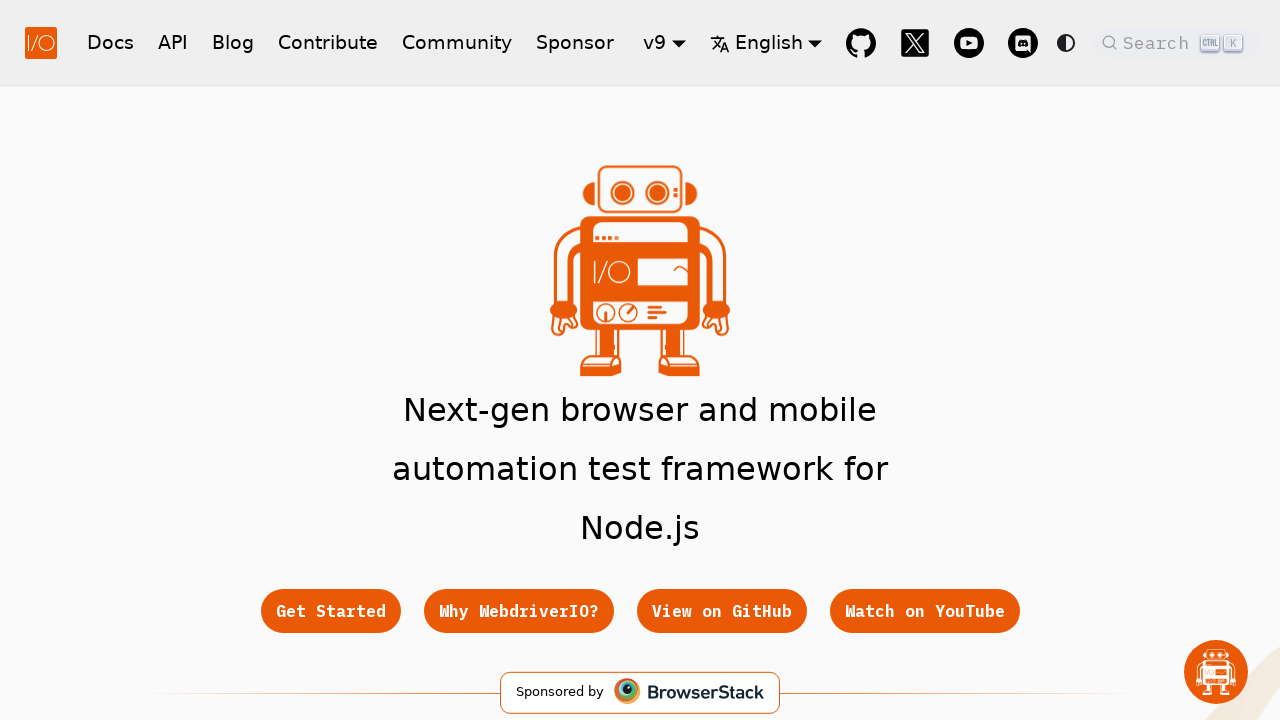

Clicked search button to open search modal at (1177, 42) on button.DocSearch-Button
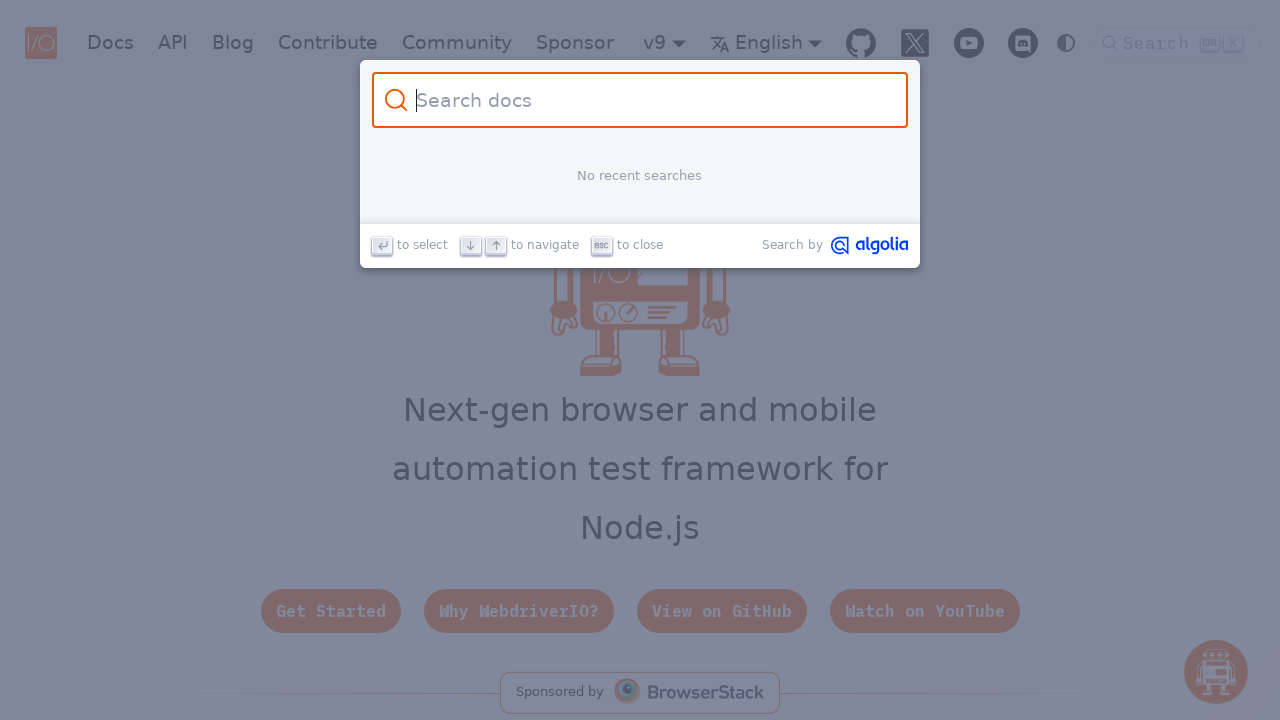

Typed 'all is done' in search input field on input.DocSearch-Input
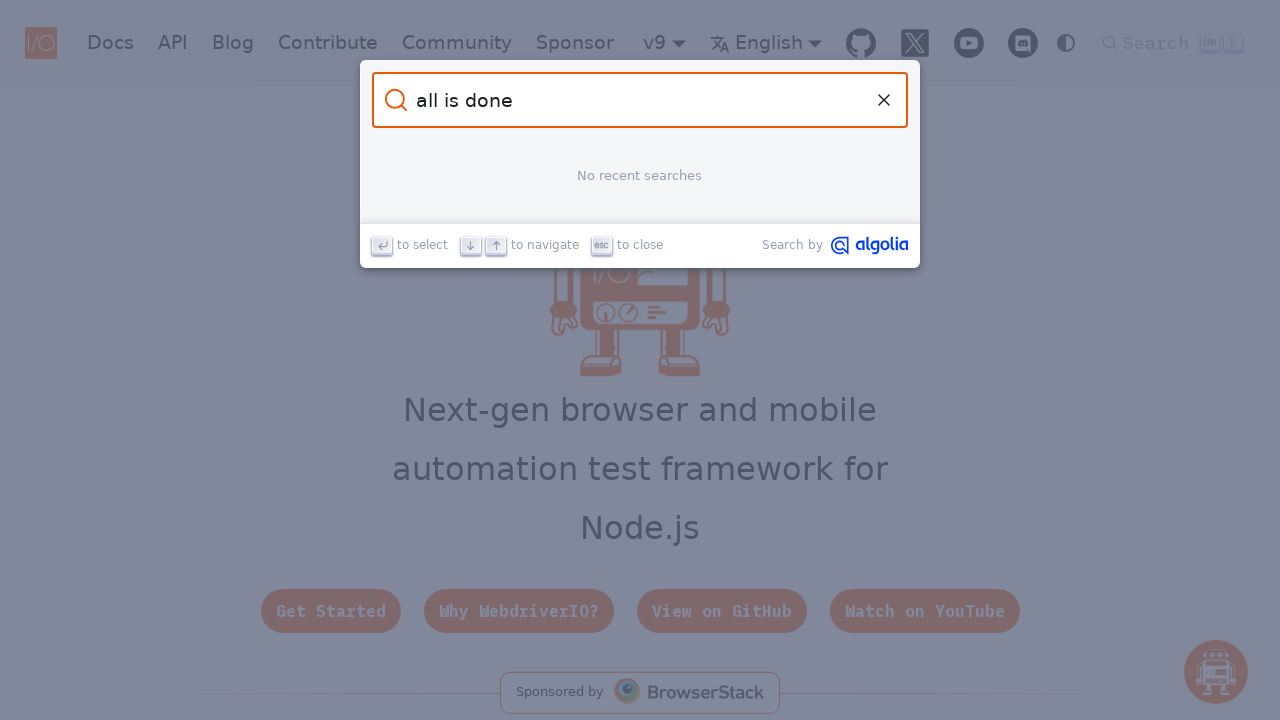

Waited 2 seconds for search results to appear
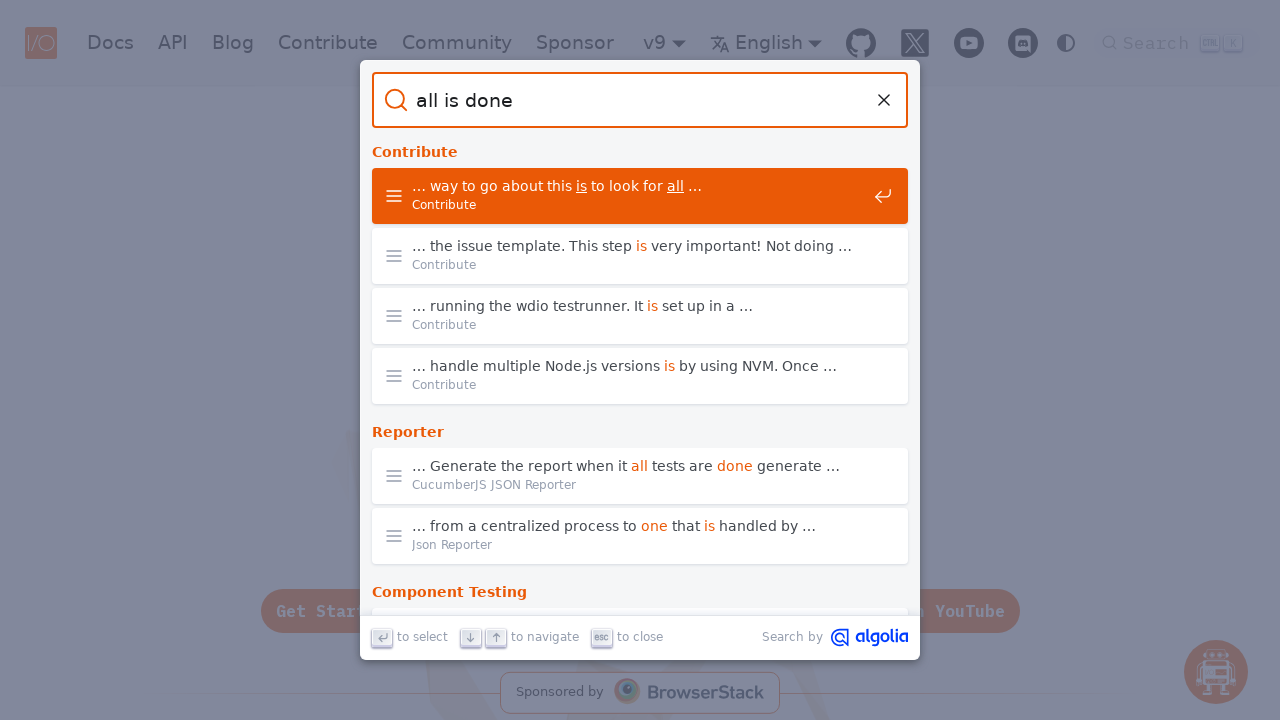

Clicked X button to clear the search query at (884, 100) on button[title="Clear the query"]
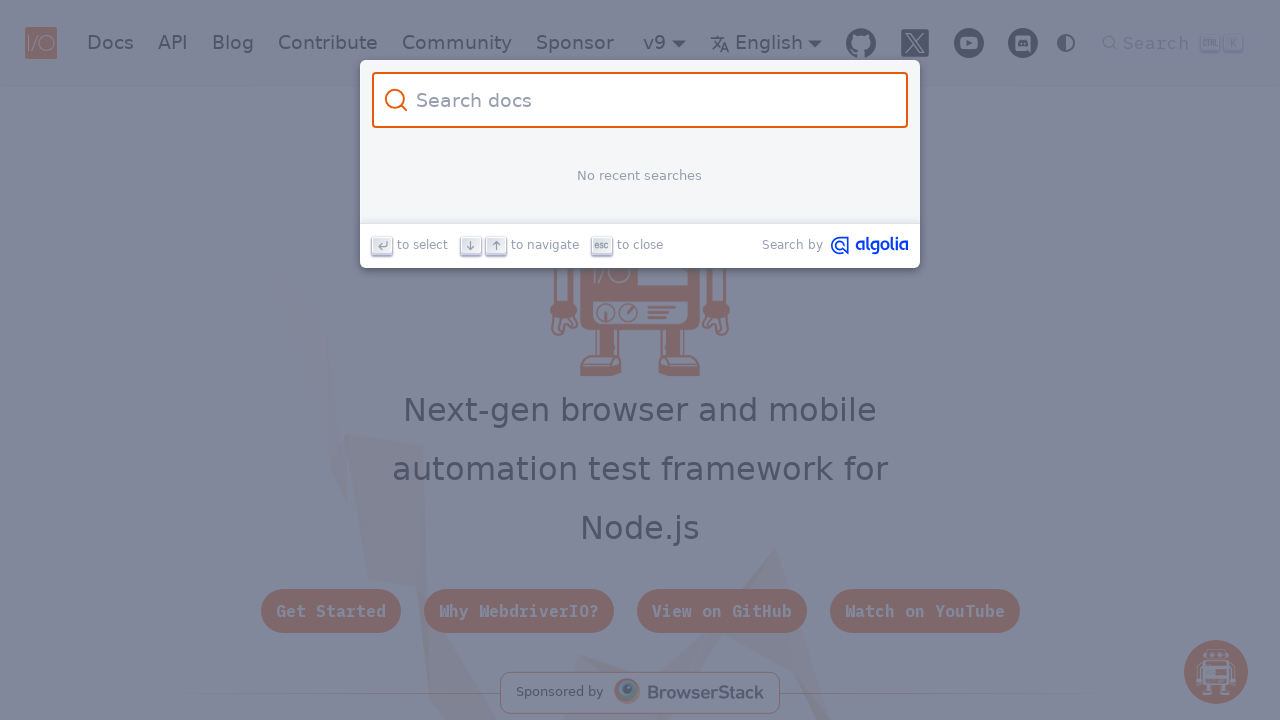

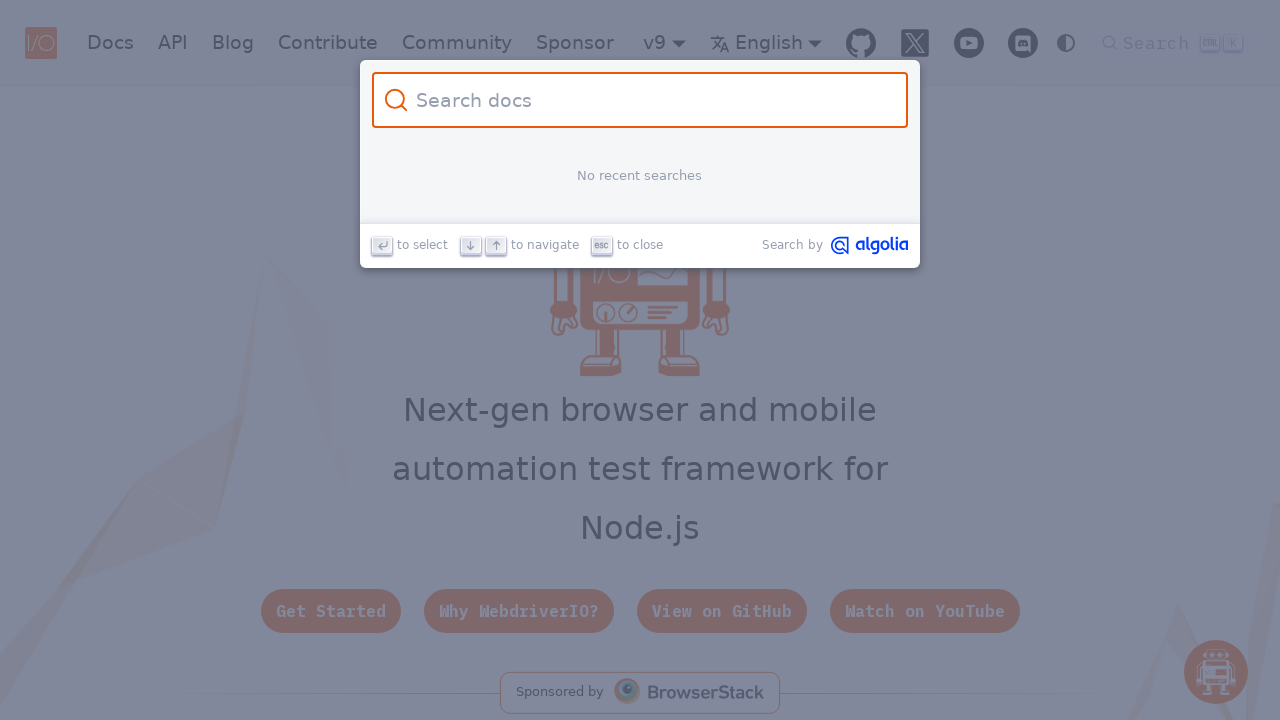